Tests checking and unchecking the mark all as complete toggle

Starting URL: https://demo.playwright.dev/todomvc

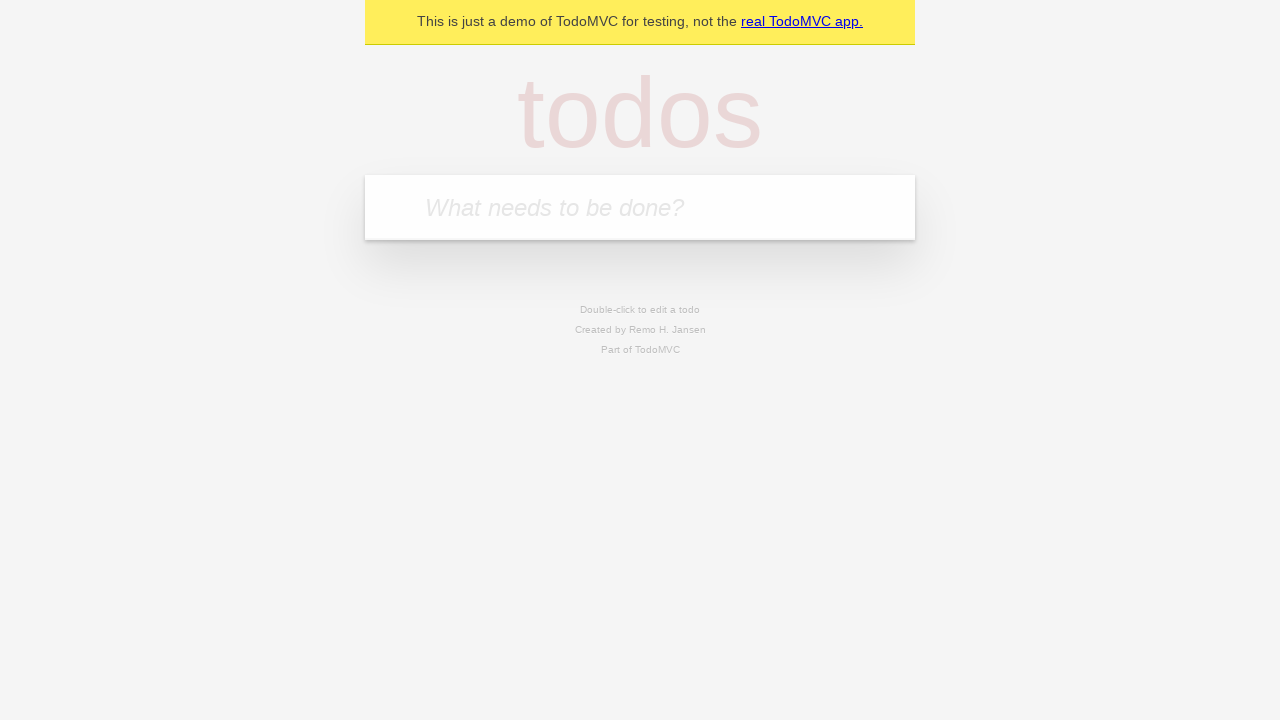

Filled todo input with 'buy some cheese' on internal:attr=[placeholder="What needs to be done?"i]
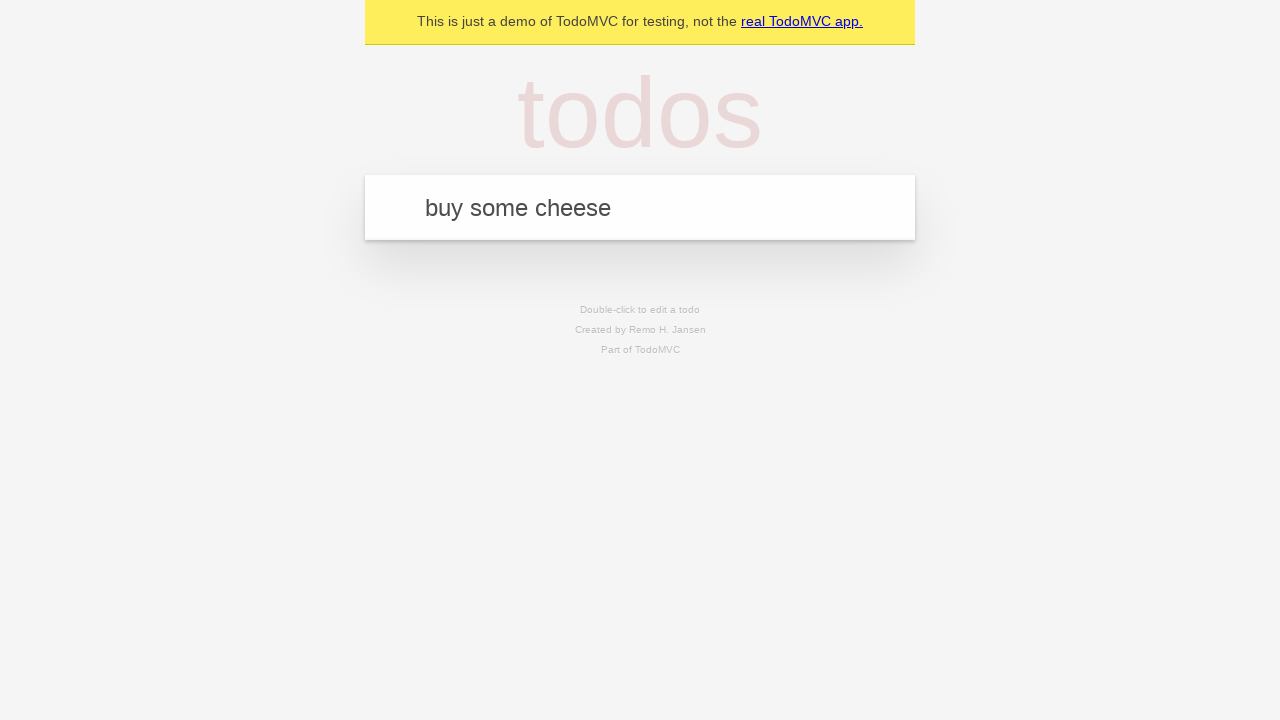

Pressed Enter to create todo 'buy some cheese' on internal:attr=[placeholder="What needs to be done?"i]
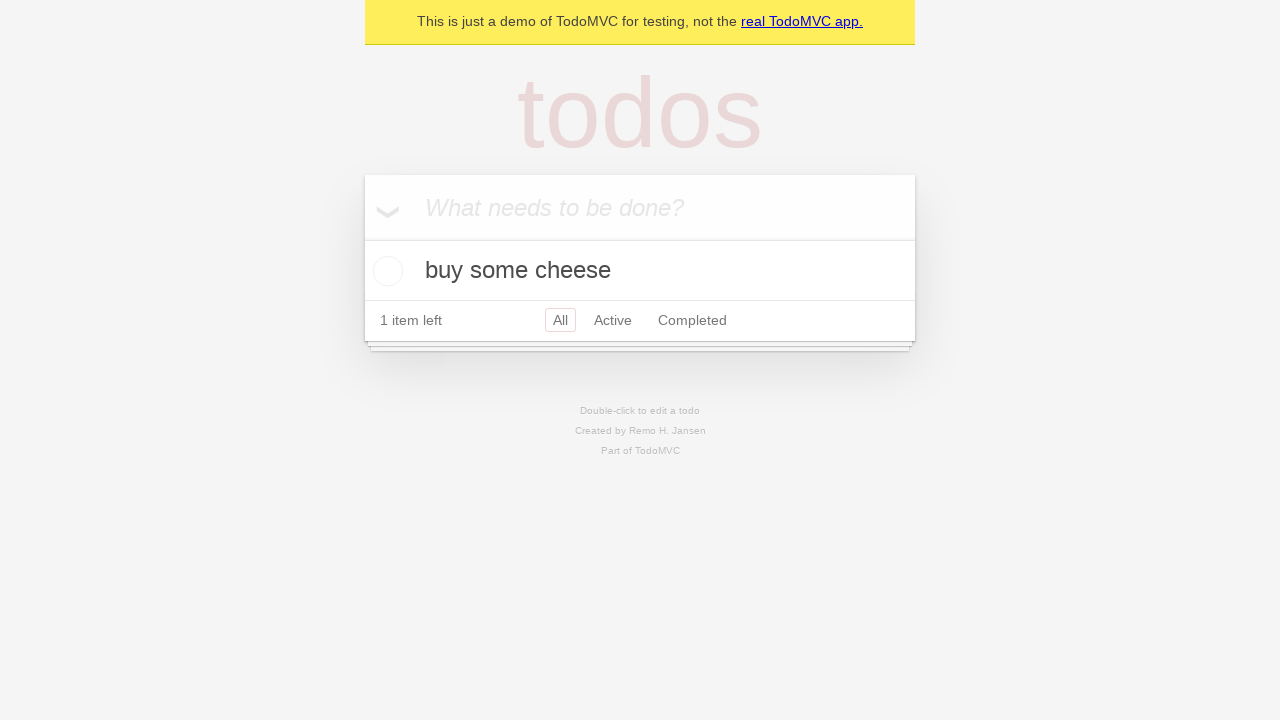

Filled todo input with 'feed the cat' on internal:attr=[placeholder="What needs to be done?"i]
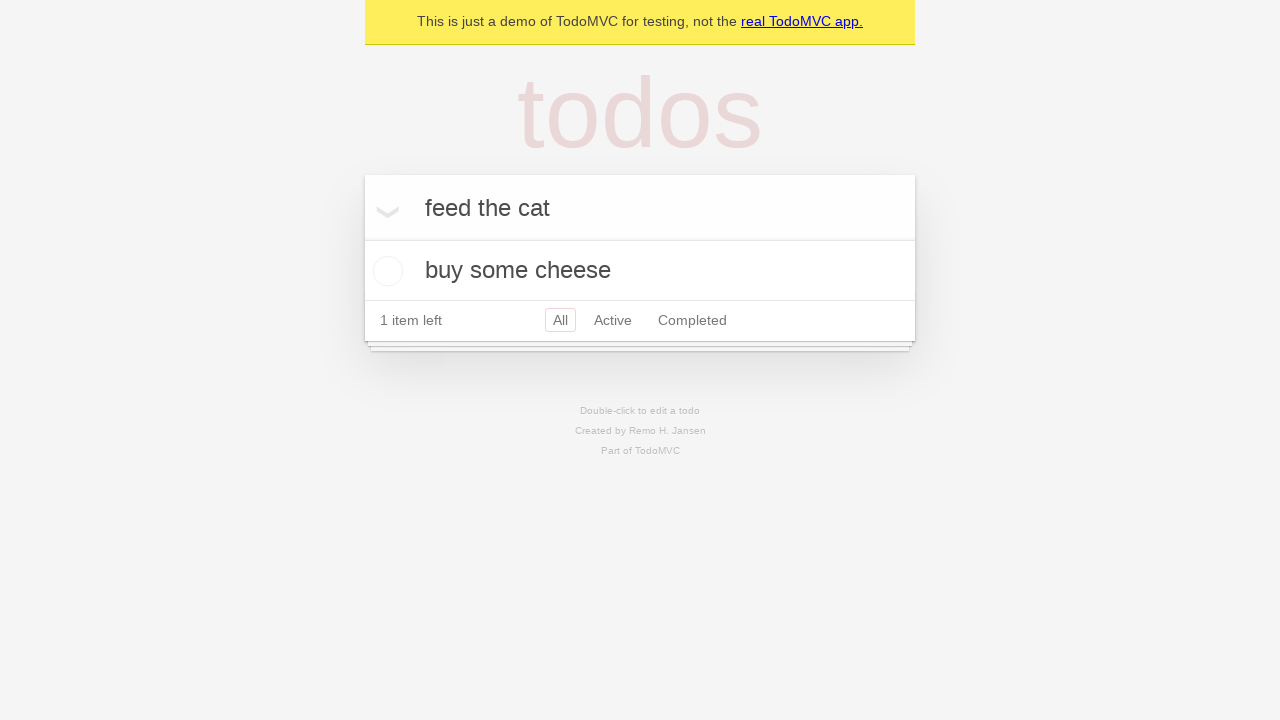

Pressed Enter to create todo 'feed the cat' on internal:attr=[placeholder="What needs to be done?"i]
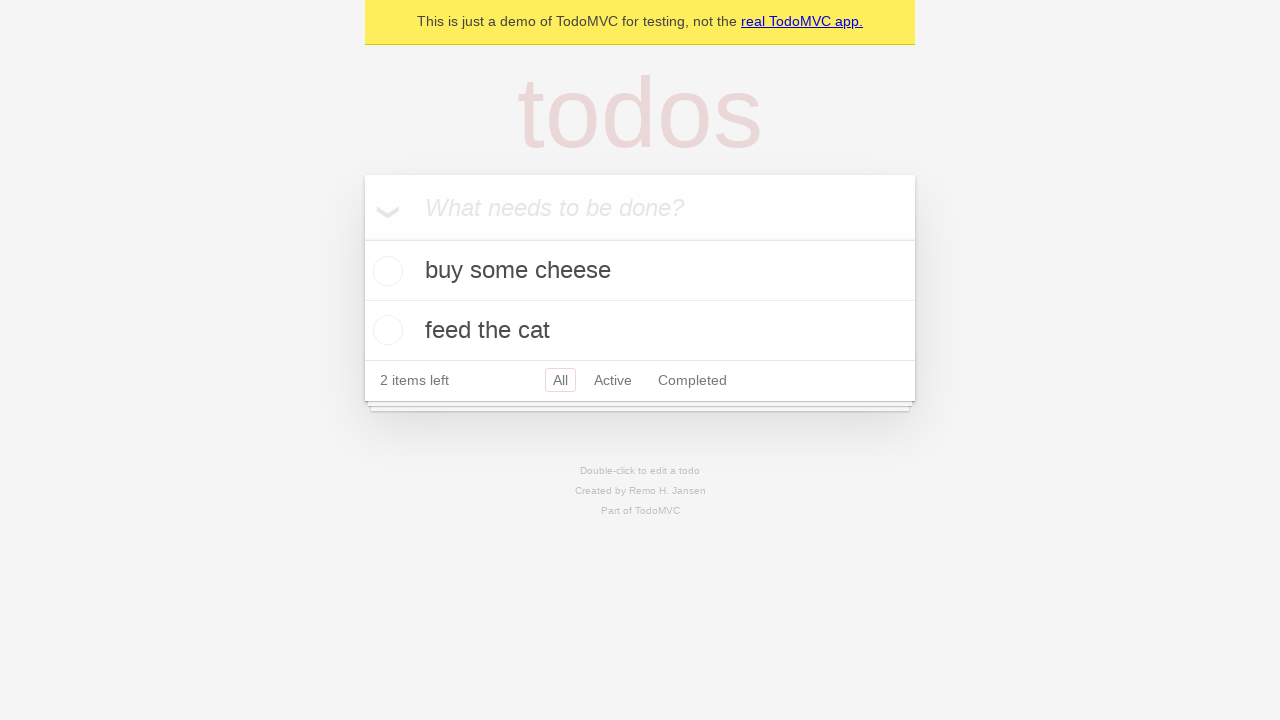

Filled todo input with 'book a doctors appointment' on internal:attr=[placeholder="What needs to be done?"i]
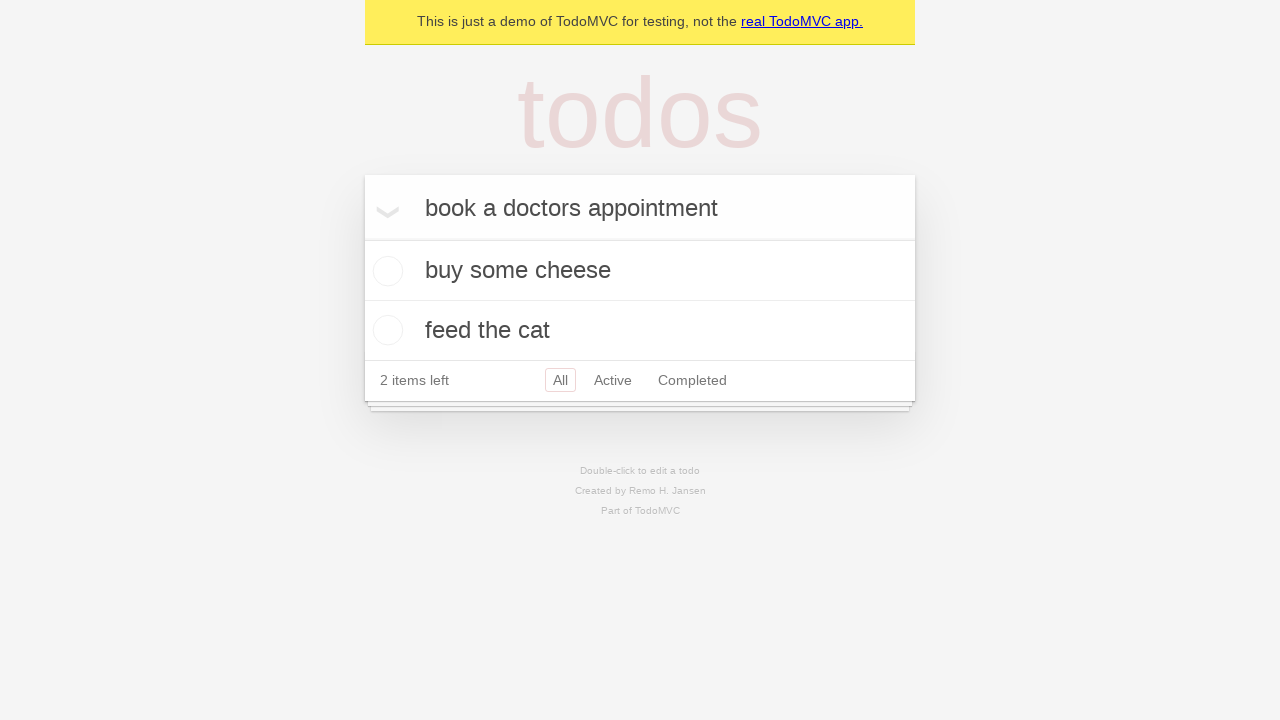

Pressed Enter to create todo 'book a doctors appointment' on internal:attr=[placeholder="What needs to be done?"i]
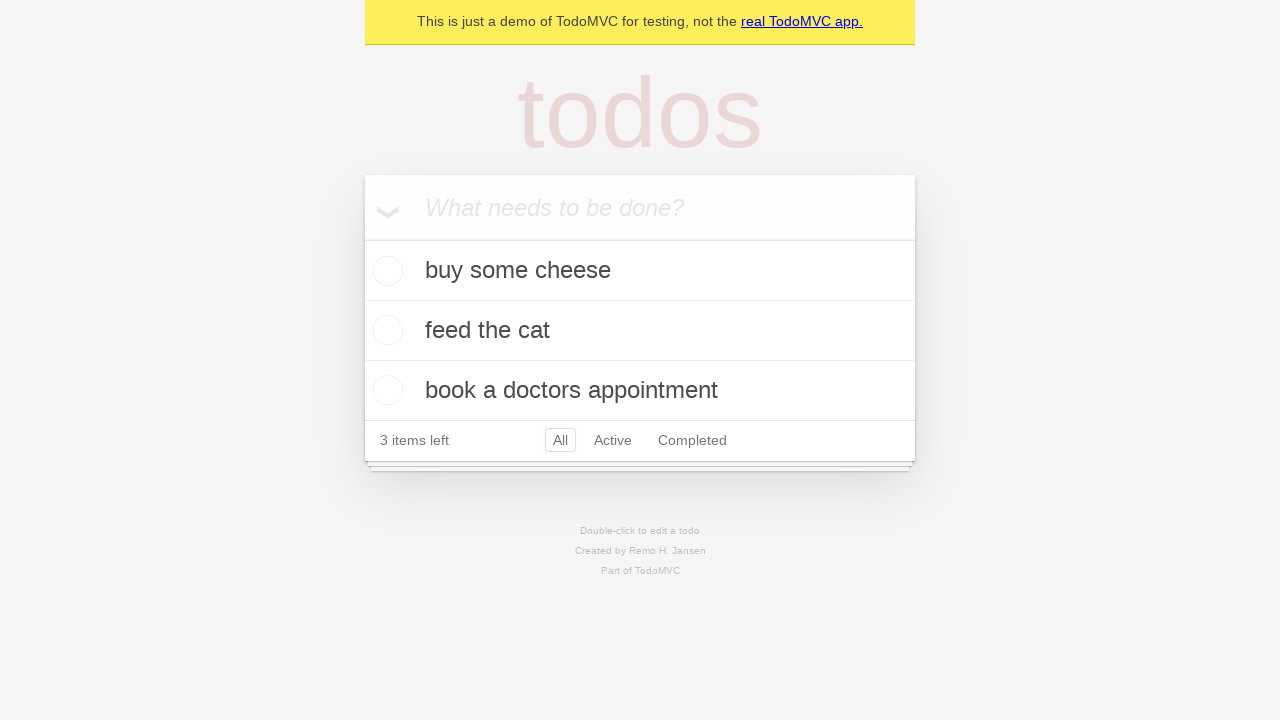

Clicked 'Mark all as complete' toggle to check all items at (362, 238) on internal:label="Mark all as complete"i
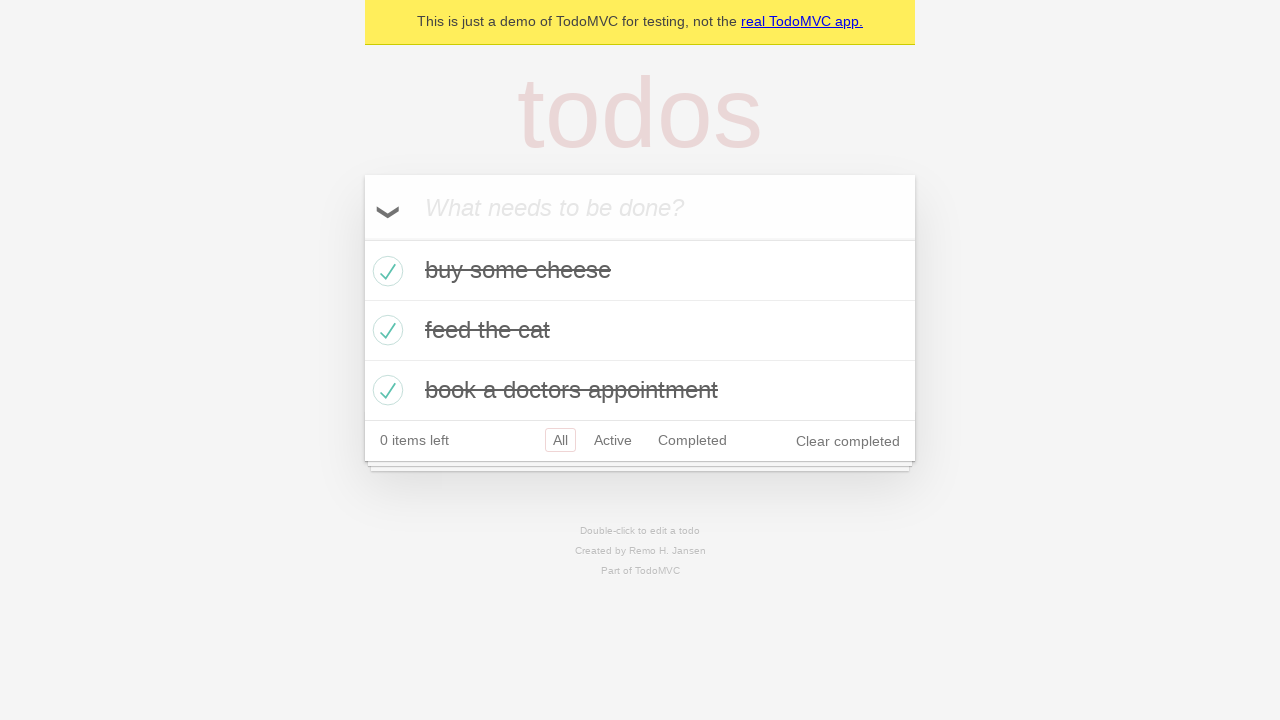

Clicked 'Mark all as complete' toggle to uncheck all items at (362, 238) on internal:label="Mark all as complete"i
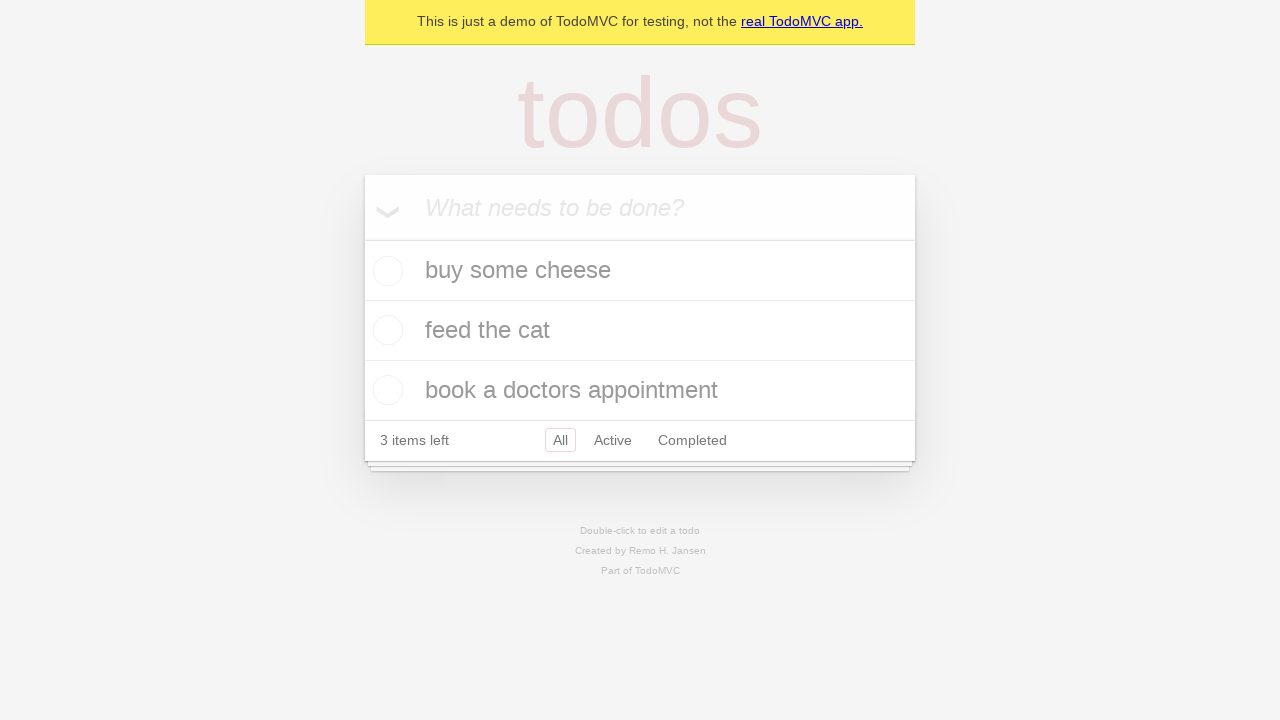

Verified todo items are present after toggling complete state
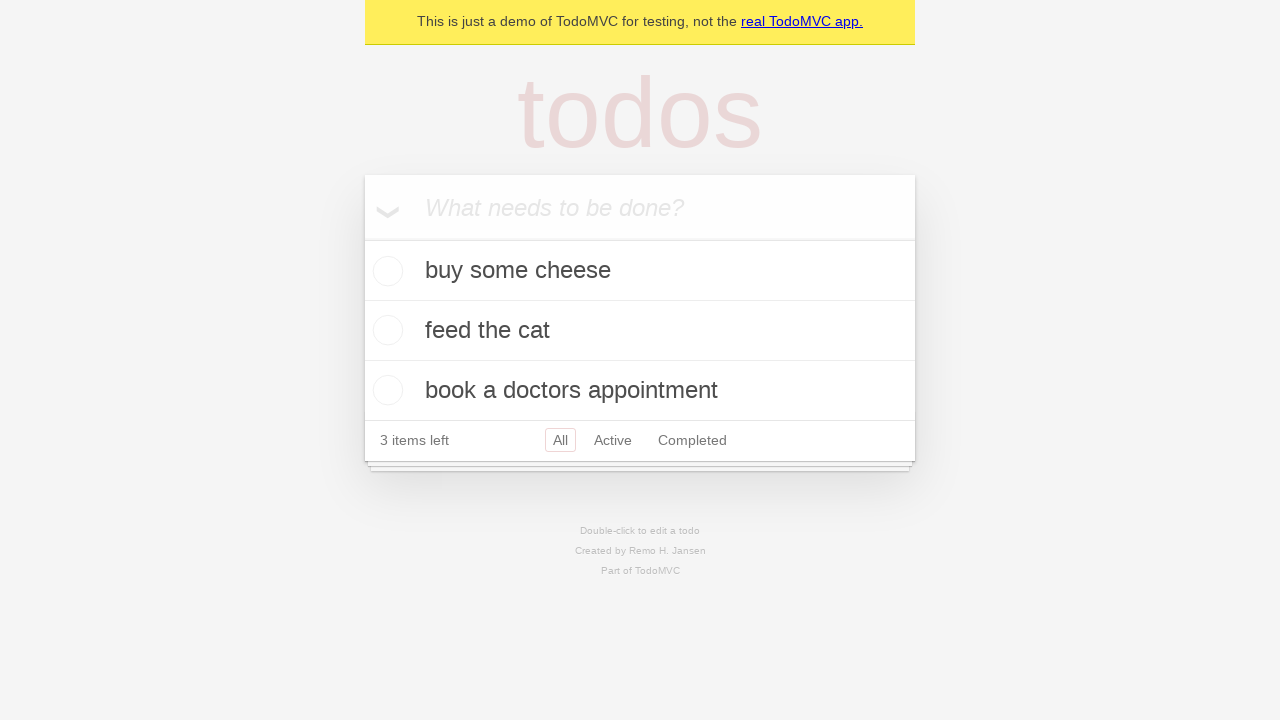

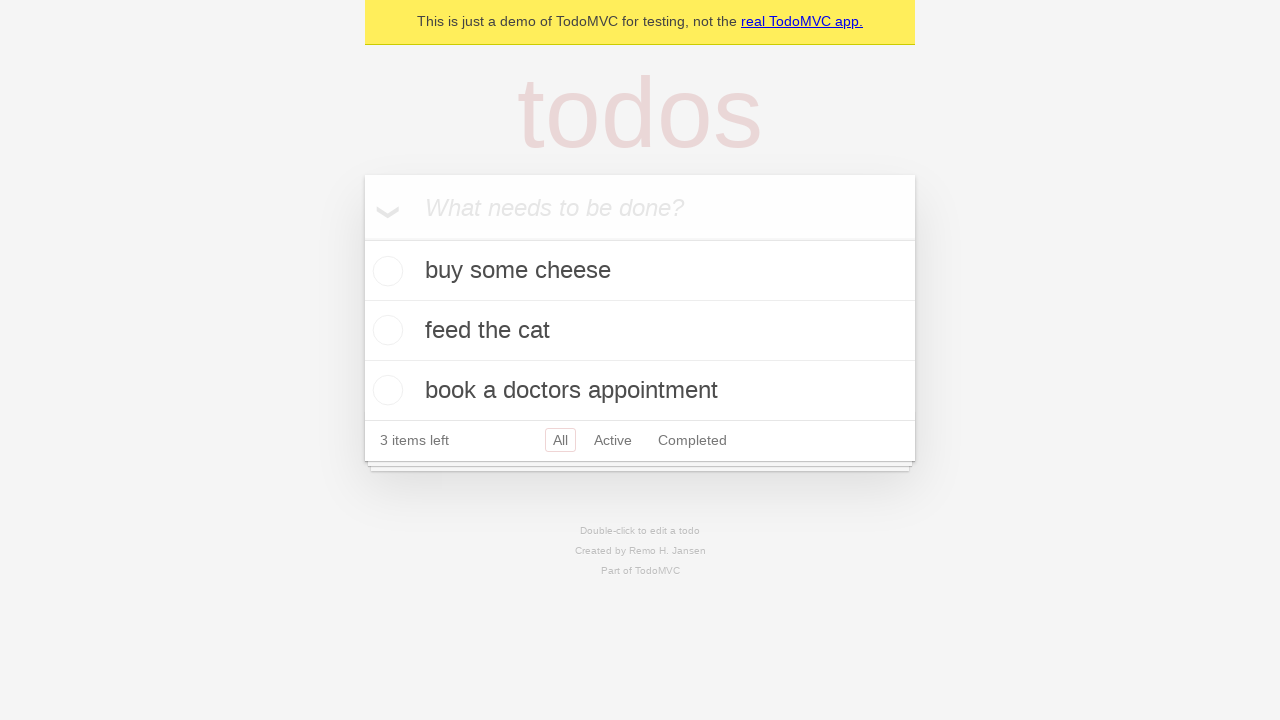